Tests handling a JavaScript prompt dialog by clicking a button that triggers a prompt, entering text, and accepting it

Starting URL: https://the-internet.herokuapp.com/javascript_alerts

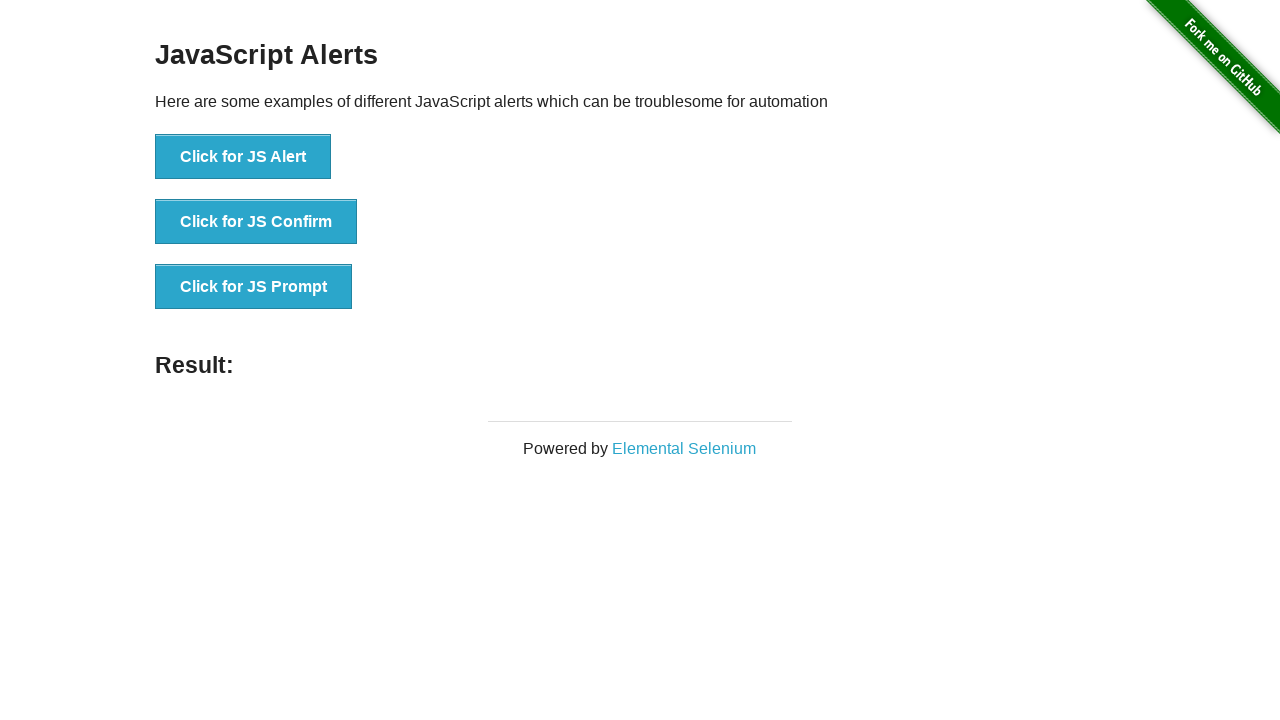

Set up dialog handler to accept prompt with 'Test Message'
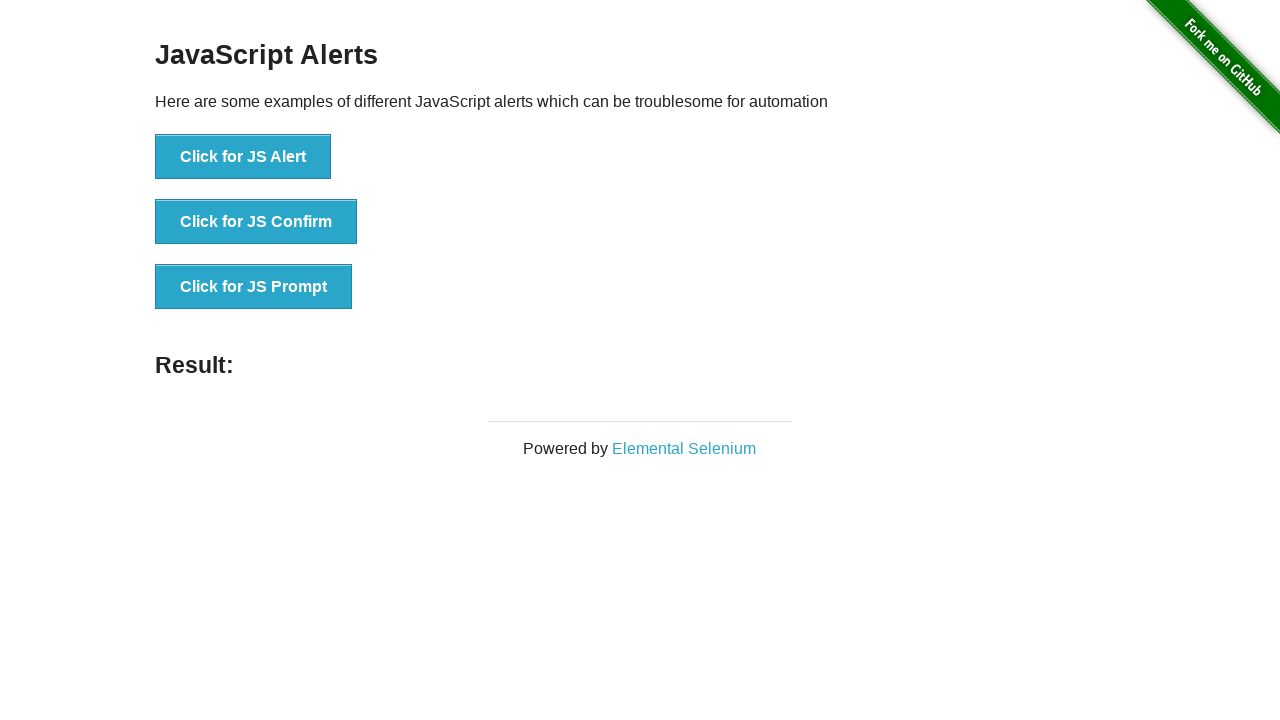

Clicked JS Prompt button to trigger the prompt dialog at (254, 287) on button[onclick='jsPrompt()']
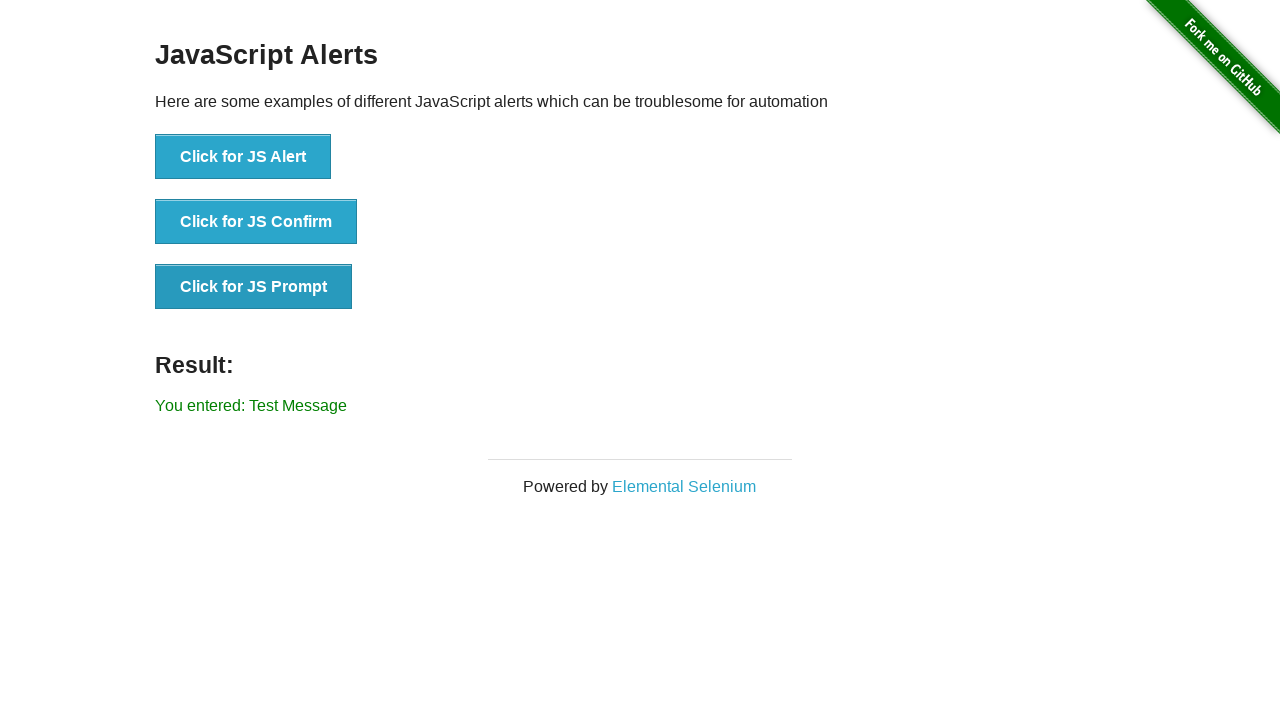

Result message element appeared after prompt was handled
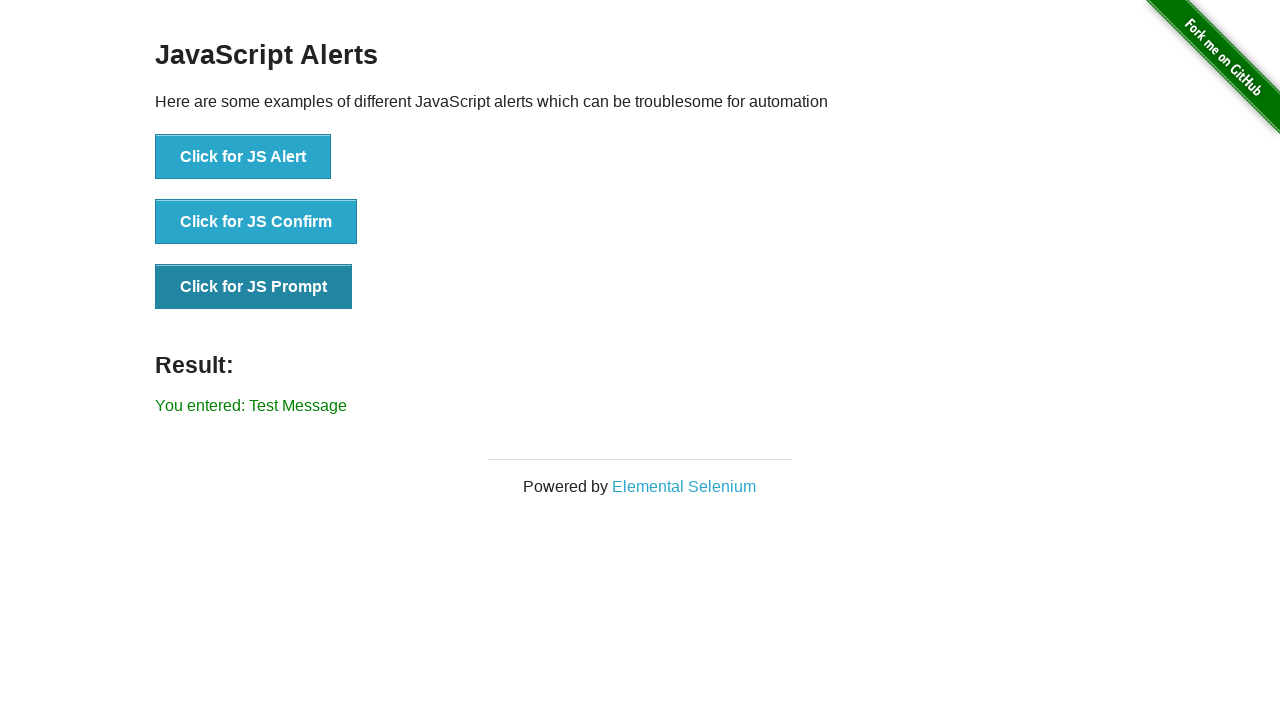

Retrieved result text from the page
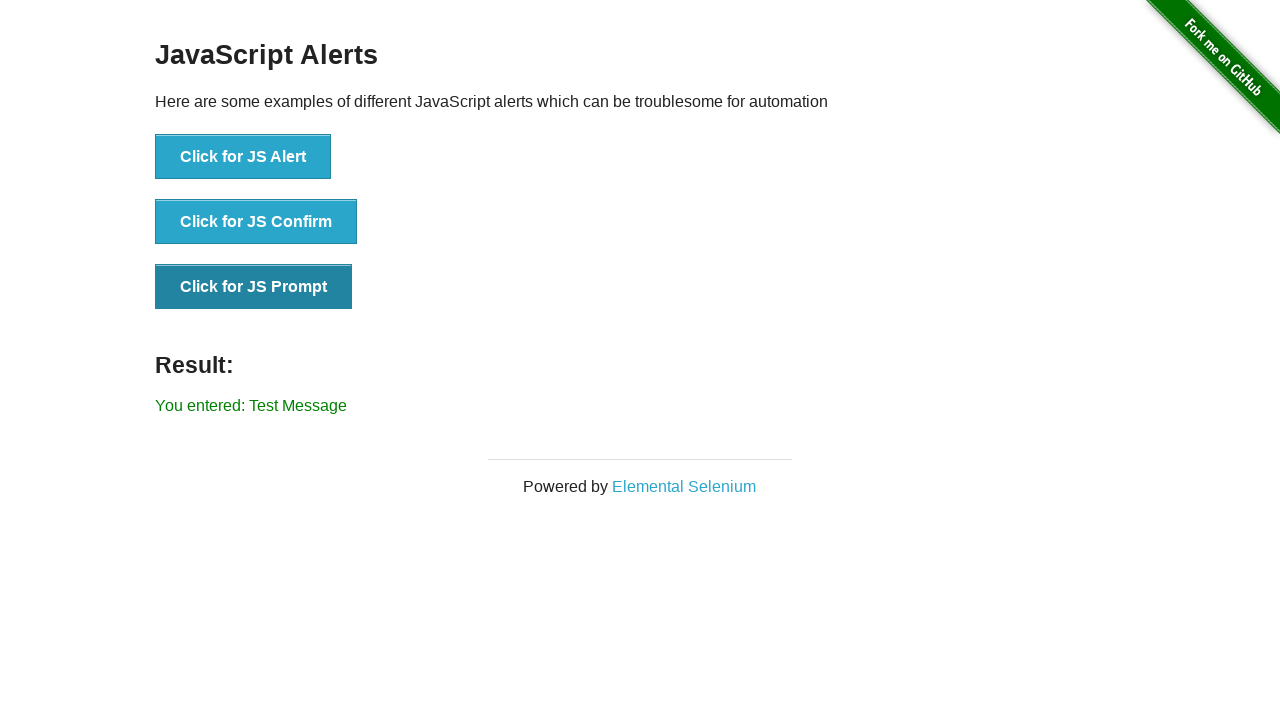

Verified that result text contains 'You entered: Test Message'
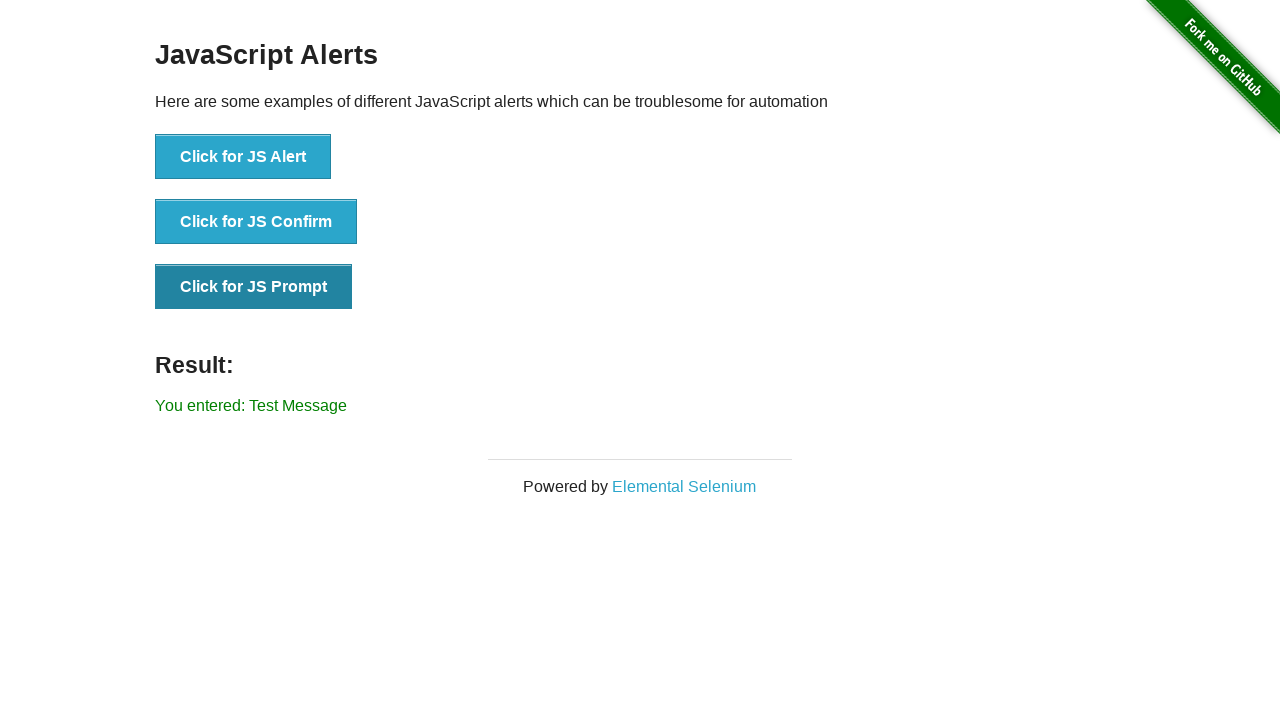

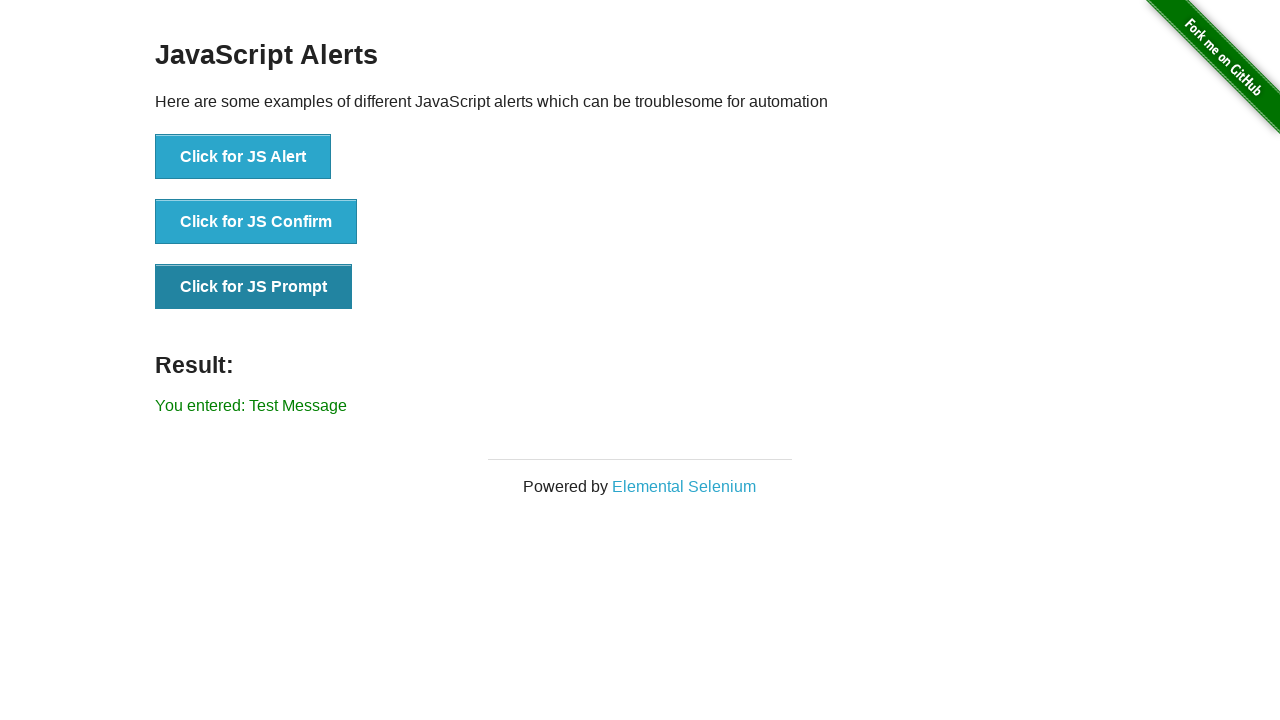